Tests opening a new browser window by clicking the "New Window" button, switching to the new window, and reading the sample heading text

Starting URL: https://demoqa.com/browser-windows

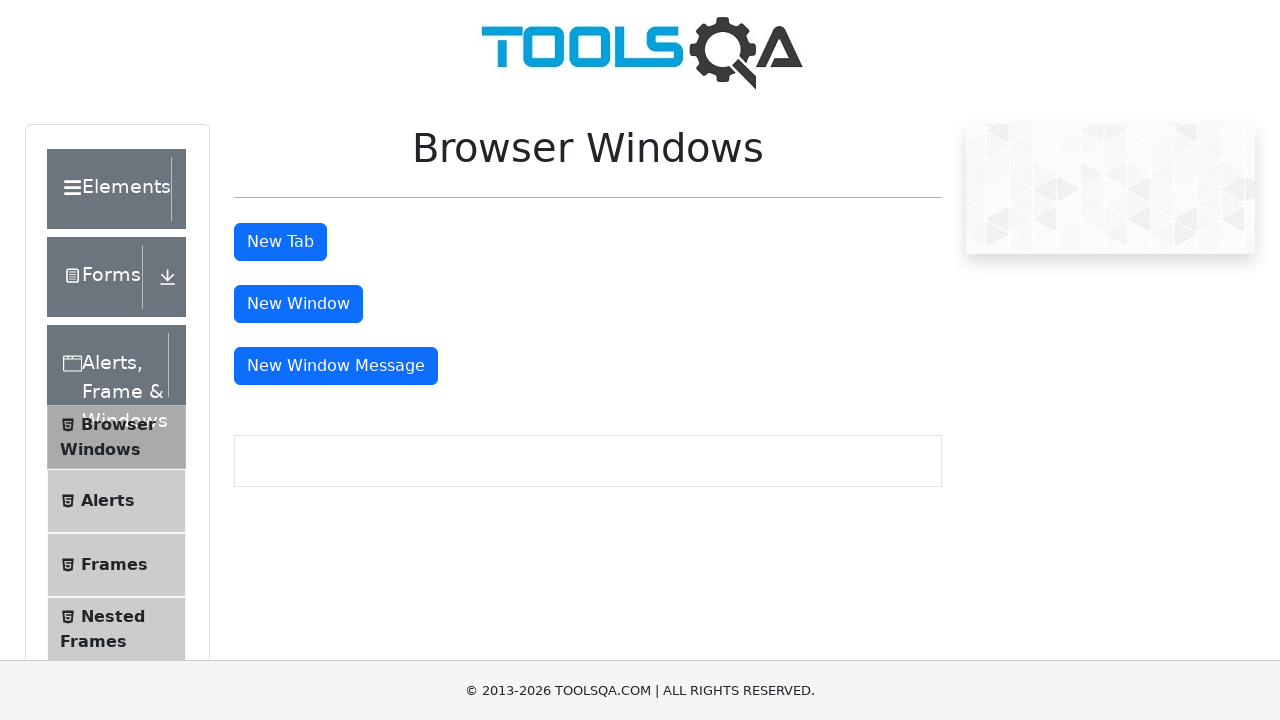

Clicked 'New Window' button at (298, 304) on #windowButton
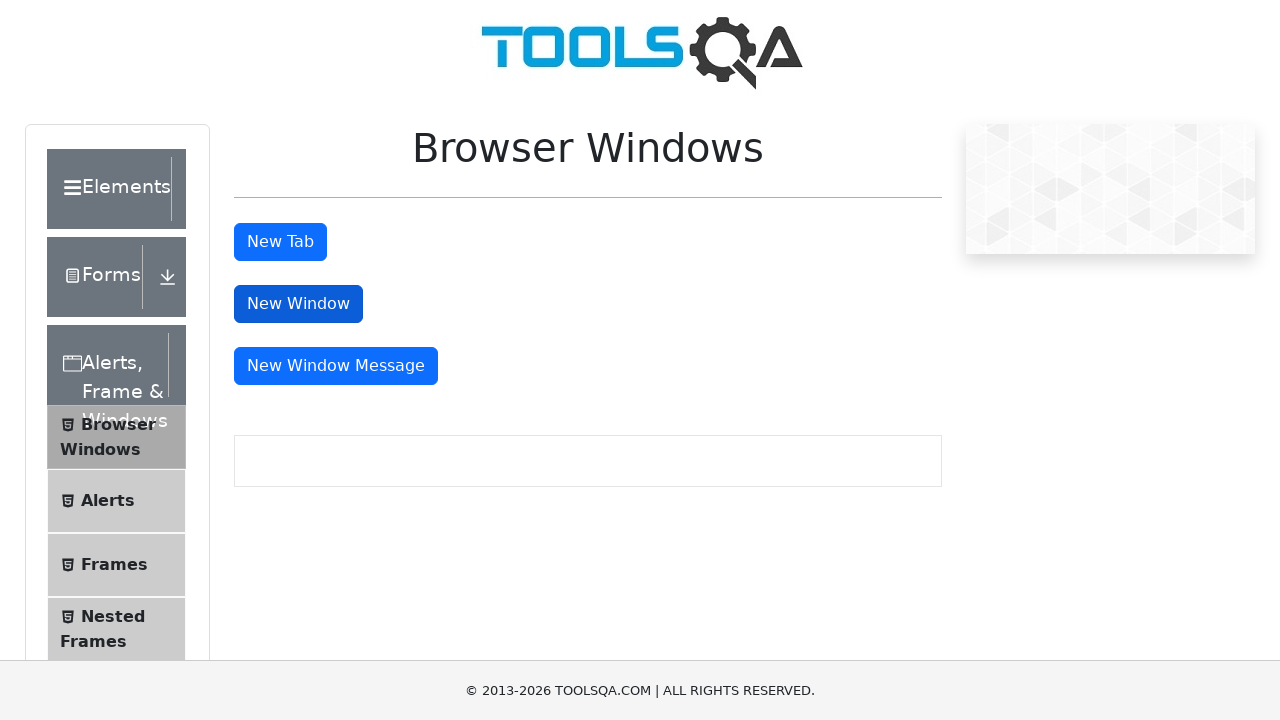

New window opened and captured
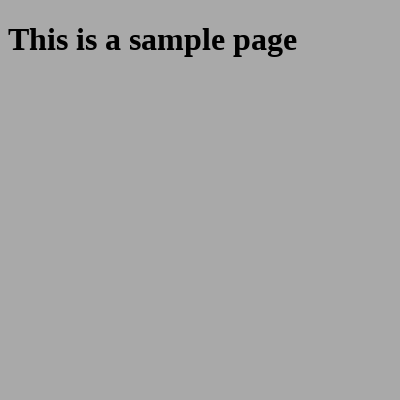

New window fully loaded
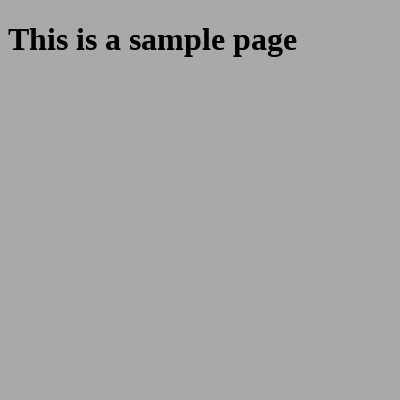

Sample heading element is visible
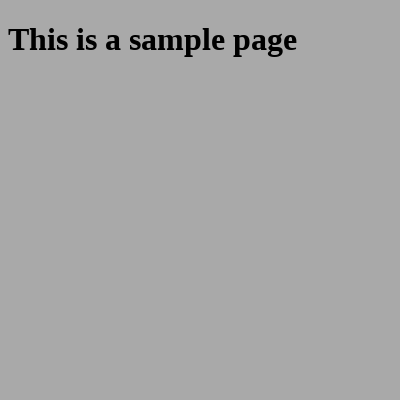

Retrieved sample heading text: 'This is a sample page'
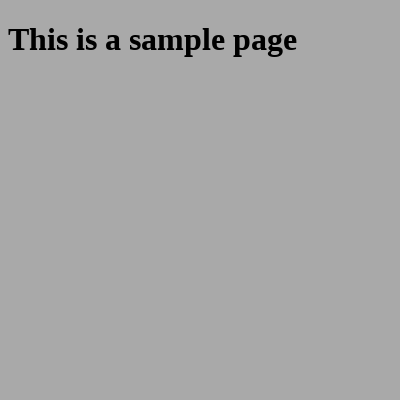

Heading text printed to console
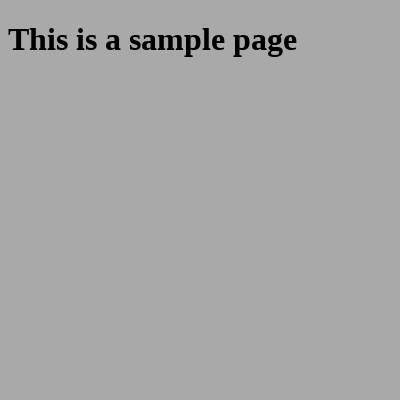

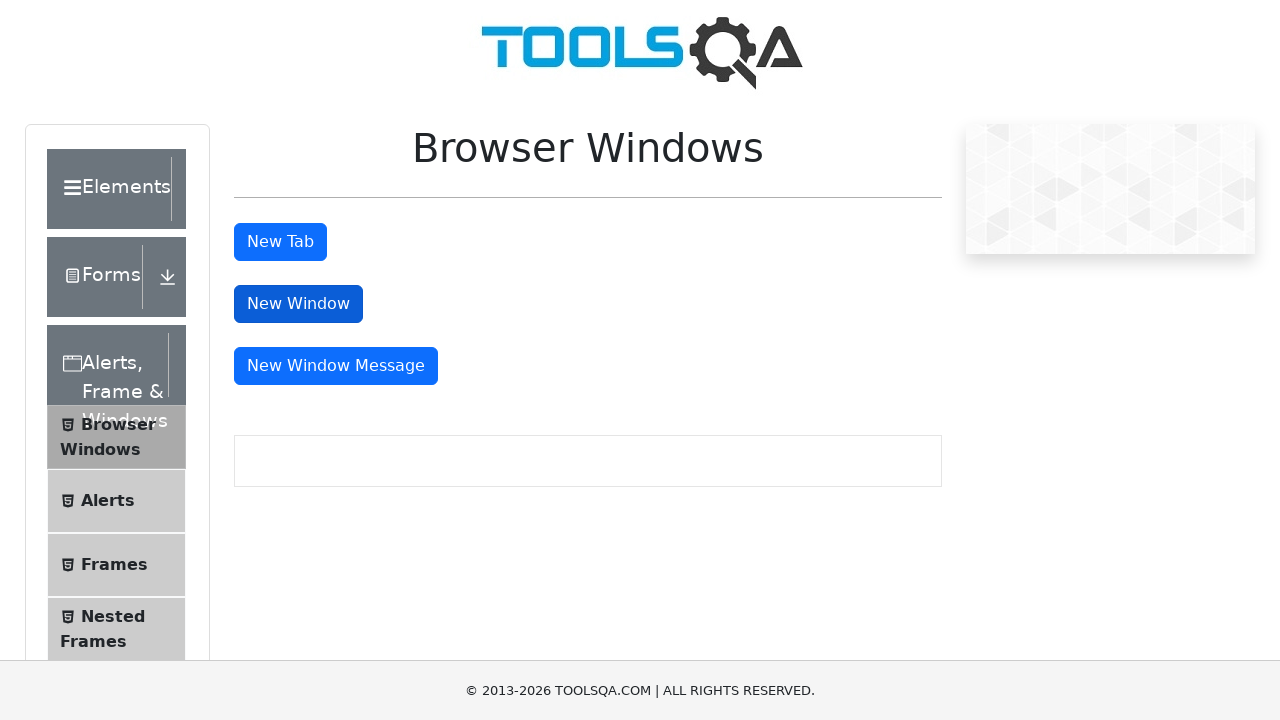